Tests the actions page by clicking on checkboxes and verifying the result message

Starting URL: https://kristinek.github.io/site/examples/actions

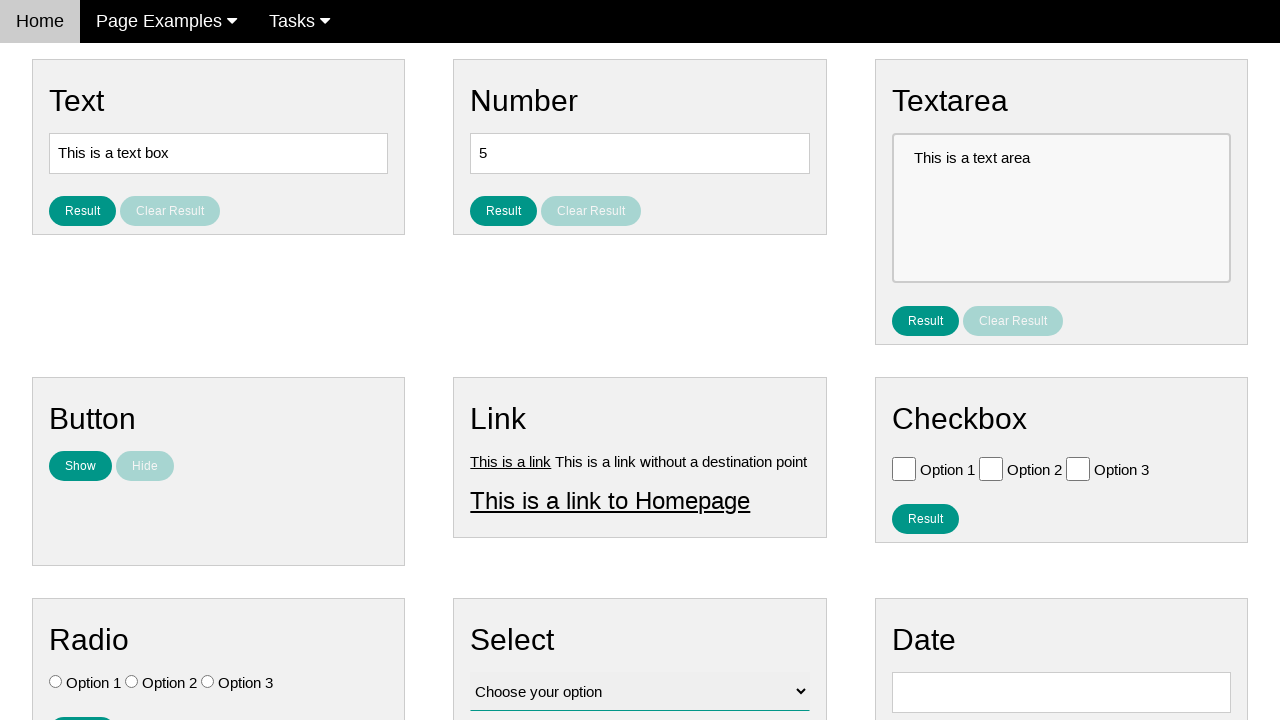

Clicked checkbox with value 'Option 1' at (904, 468) on [value='Option 1']
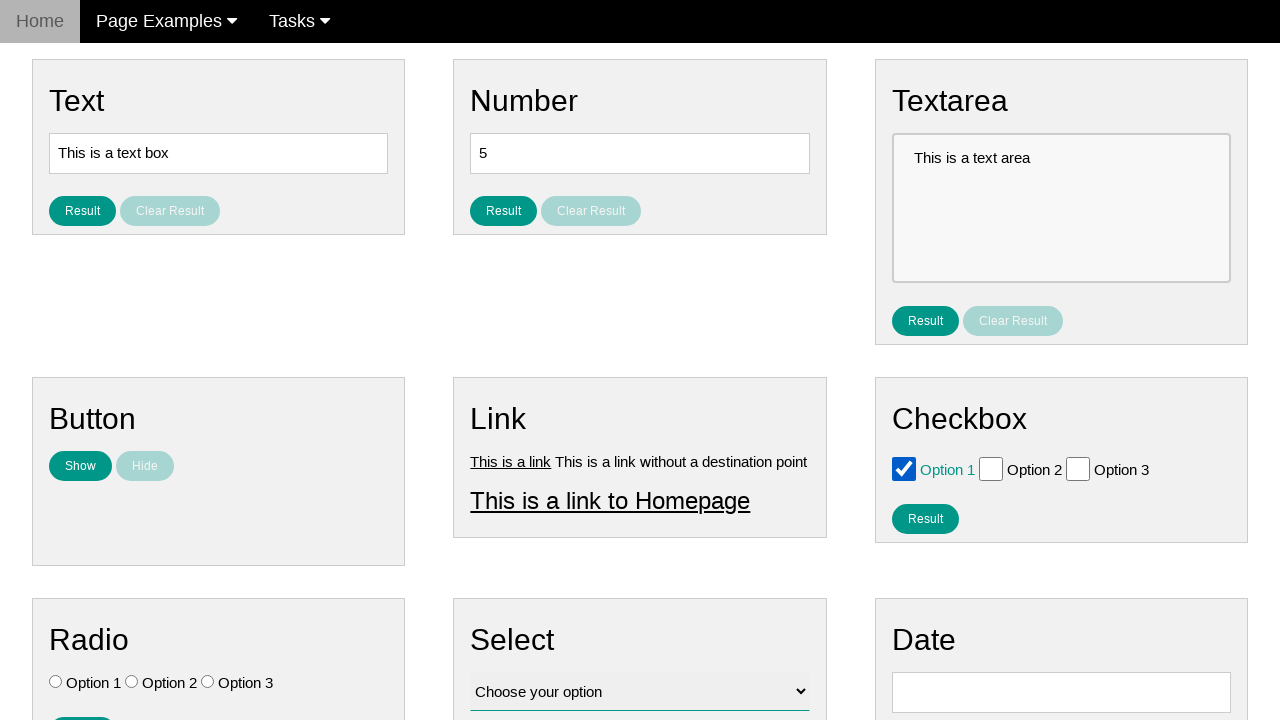

Clicked checkbox with value 'Option 2' at (991, 468) on [value='Option 2']
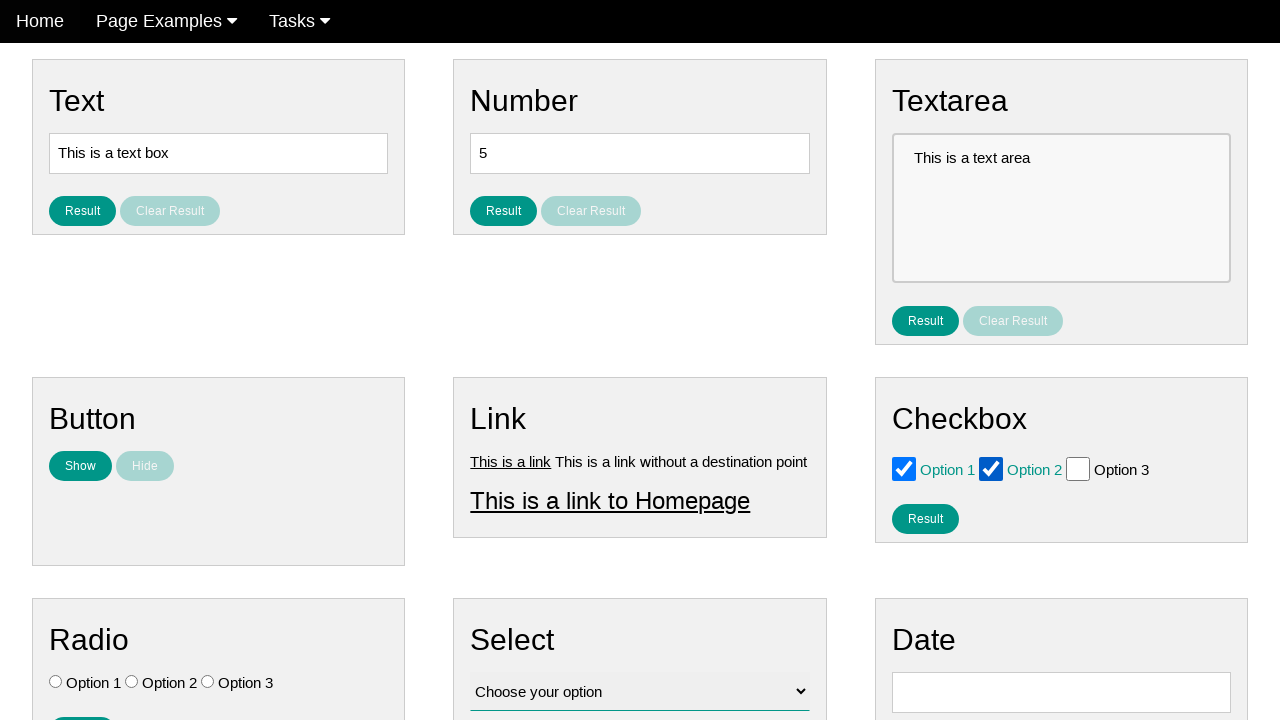

Clicked the result checkbox button at (925, 518) on #result_button_checkbox
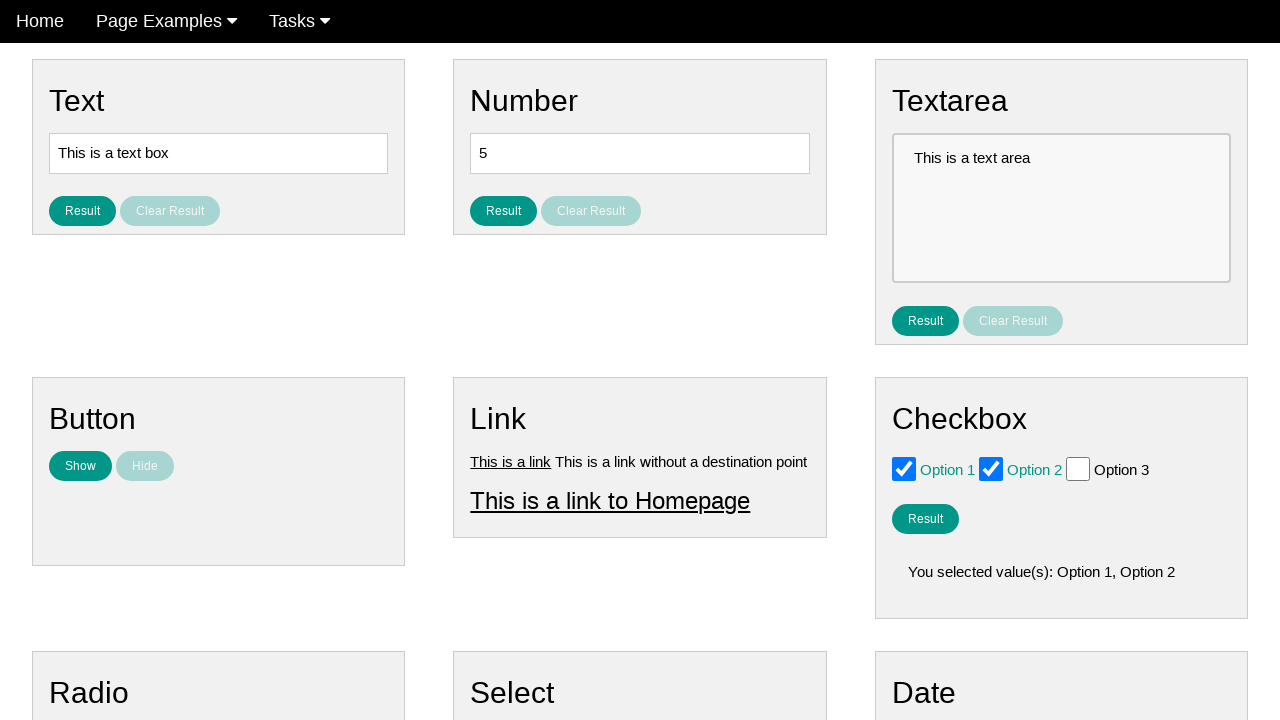

Result checkbox element appeared on page
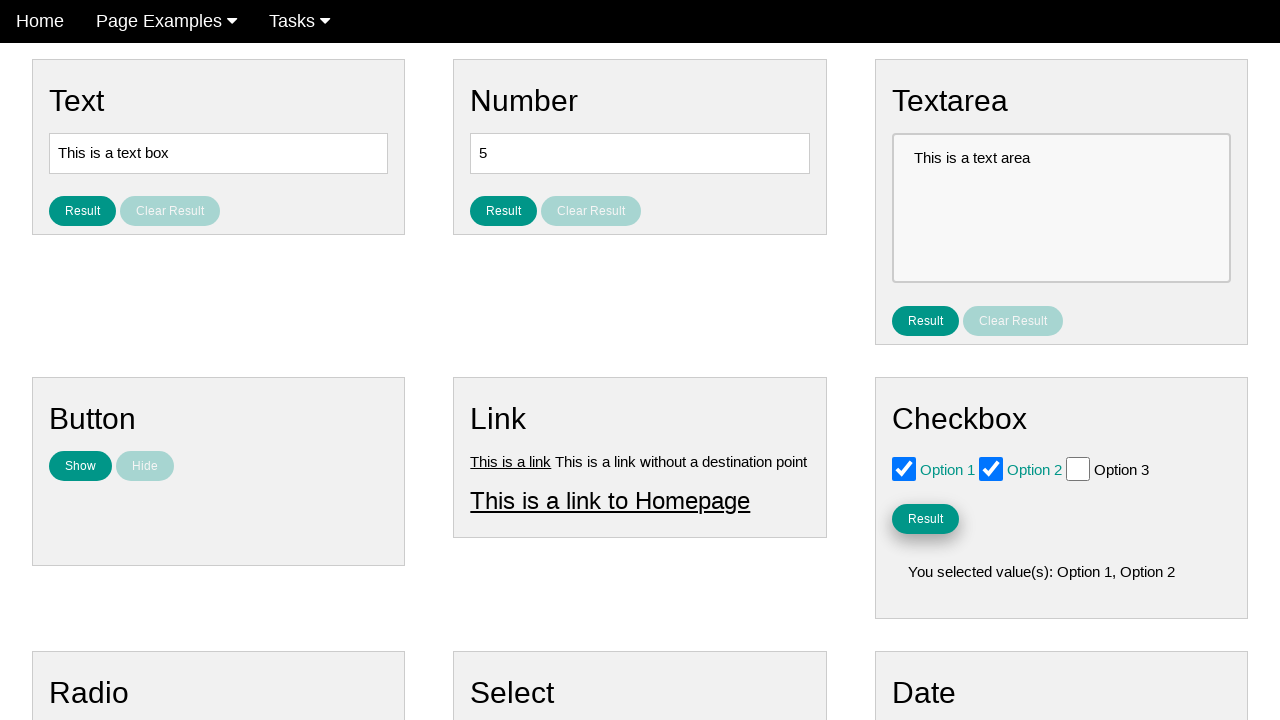

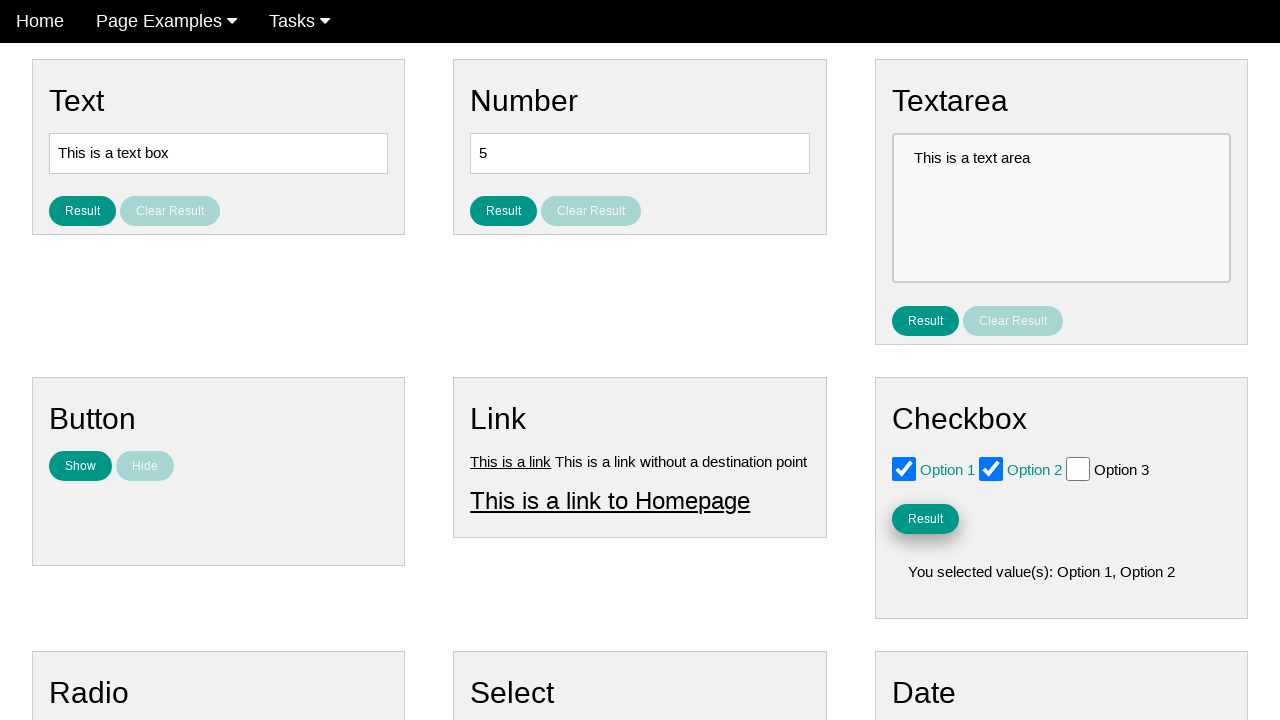